Tests infinite scroll functionality on a quotes website by scrolling down the page and verifying that additional content loads dynamically.

Starting URL: https://quotes.toscrape.com/scroll

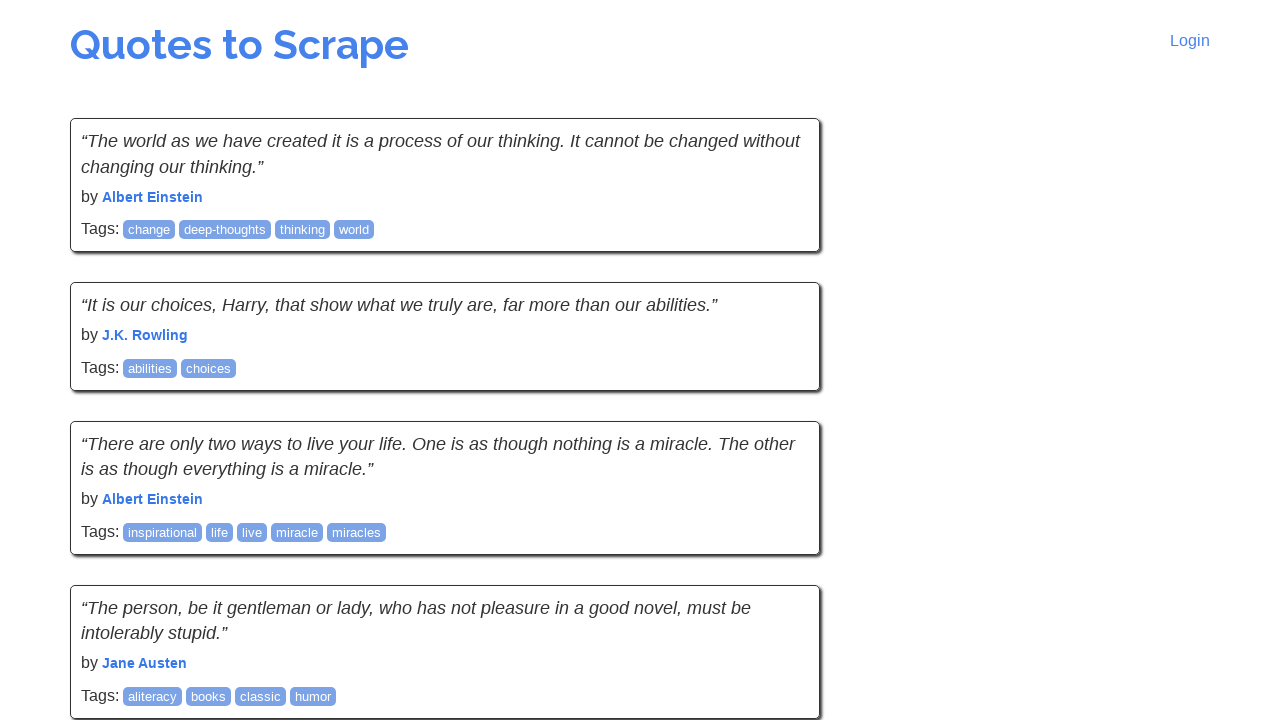

Set viewport size to 1080x1024
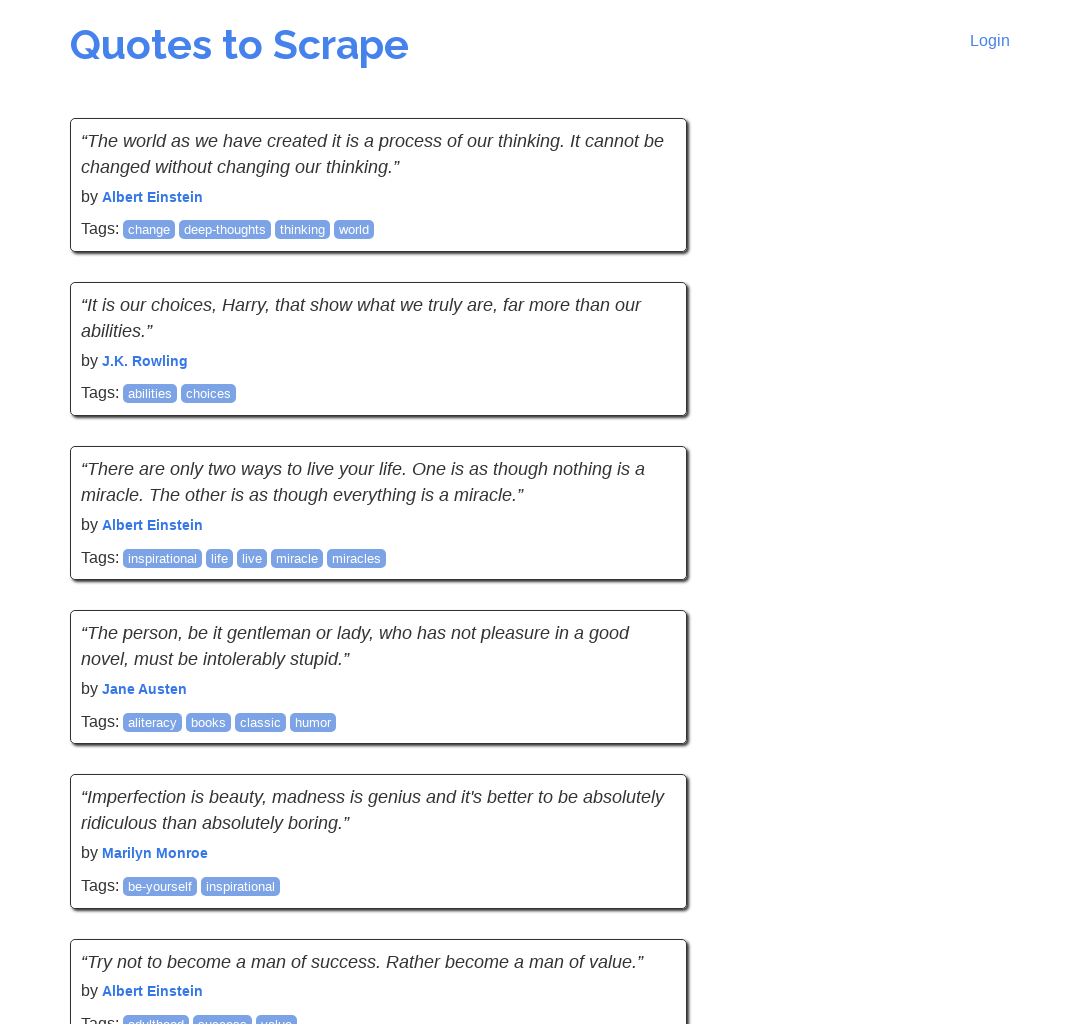

Initial quotes container loaded
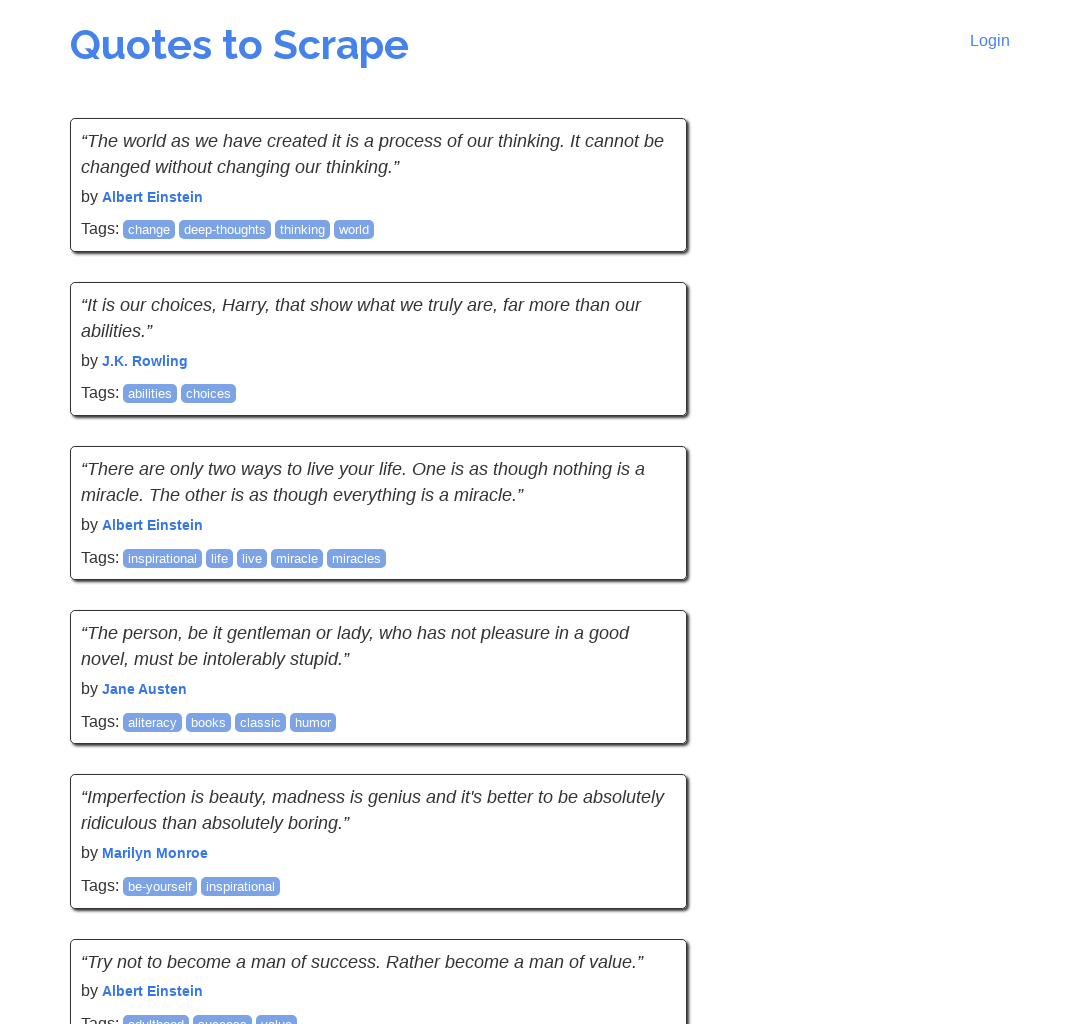

Scrolled down by one viewport height to trigger infinite scroll
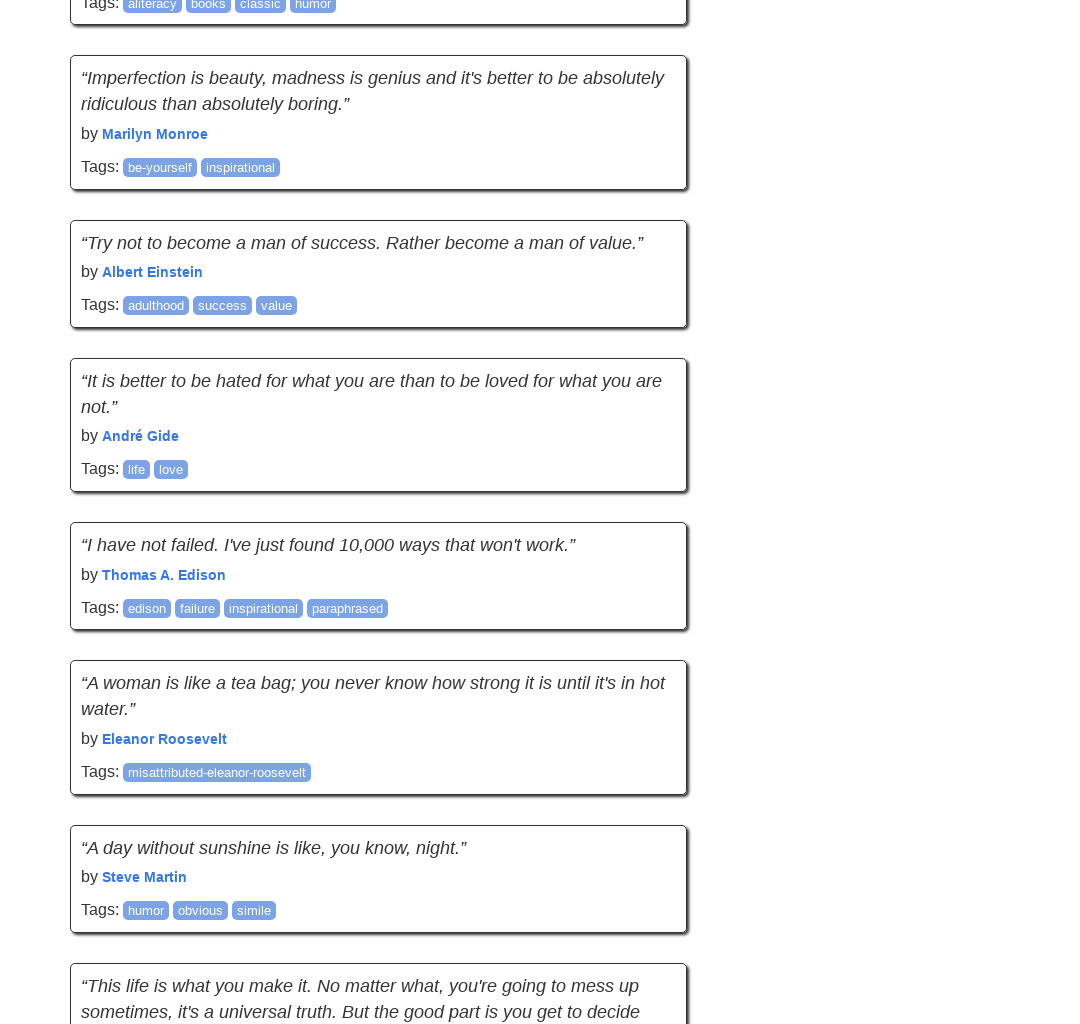

Loading indicator disappeared - new content finished loading
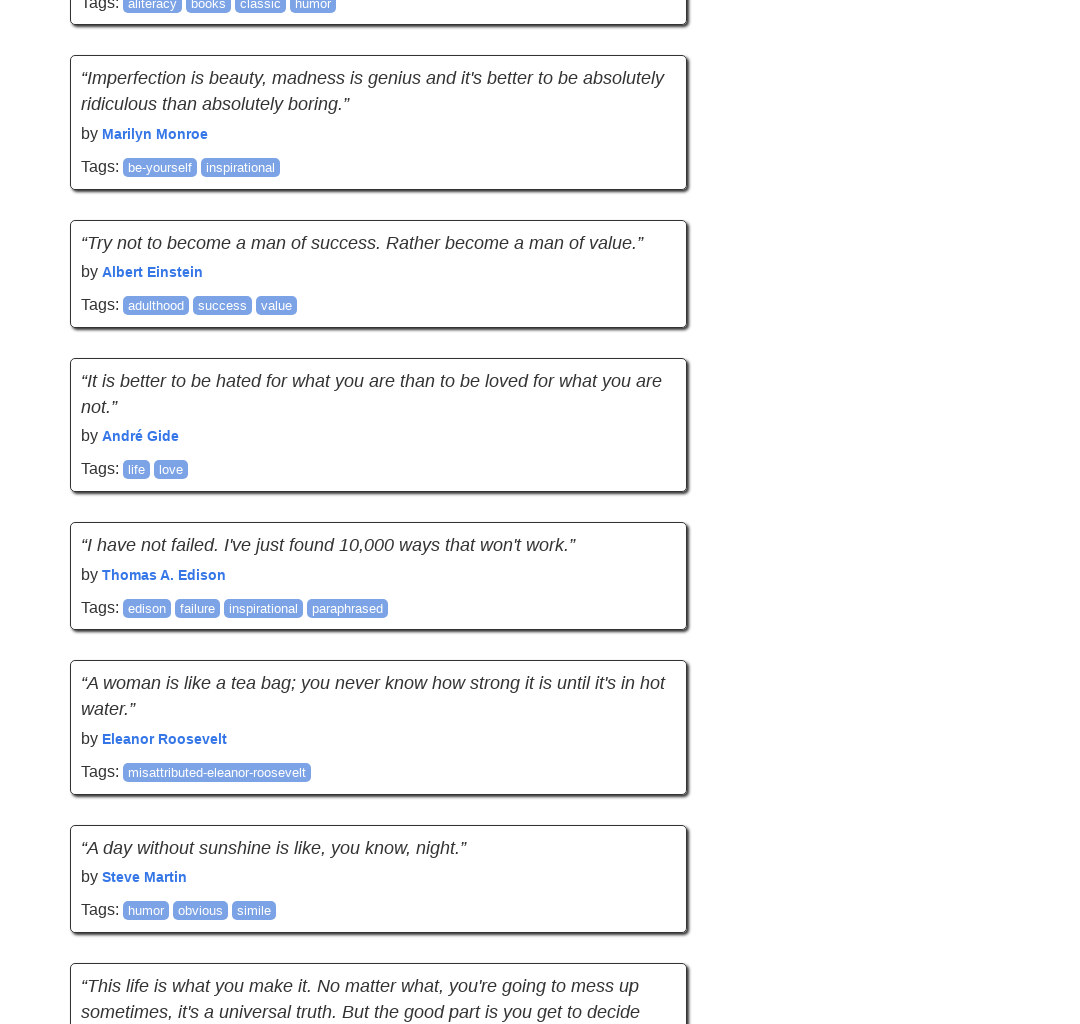

Quote elements verified to be present after infinite scroll
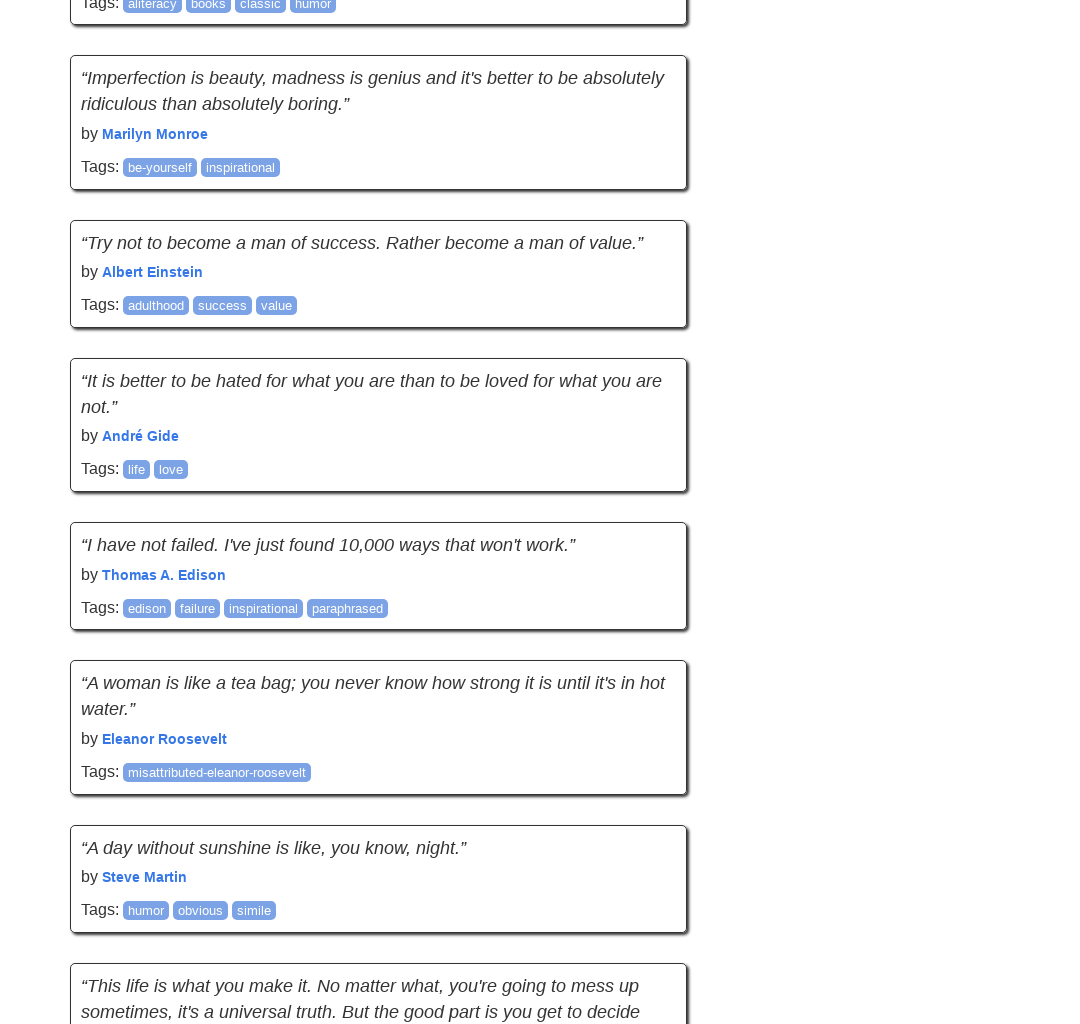

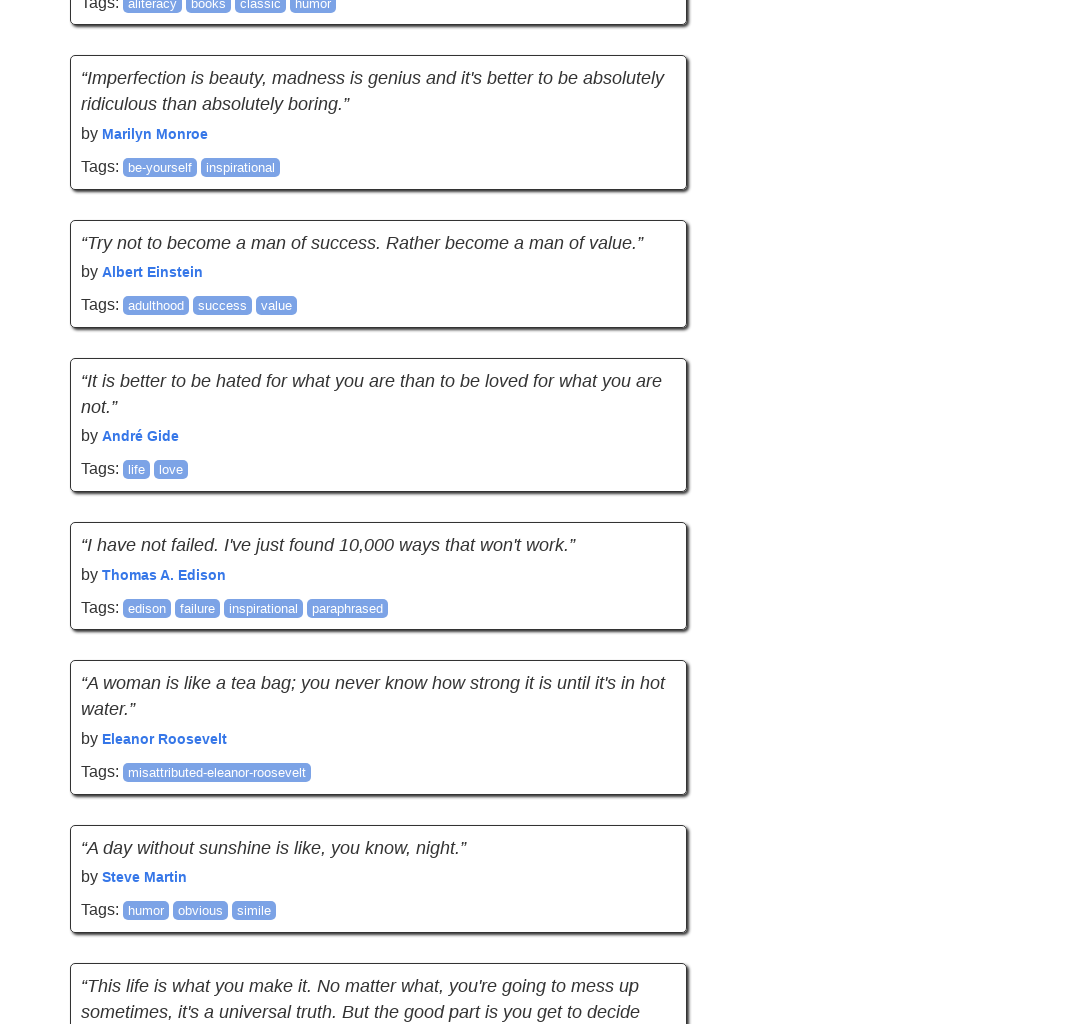